Opens Gmail homepage in a browser

Starting URL: https://www.gmail.com

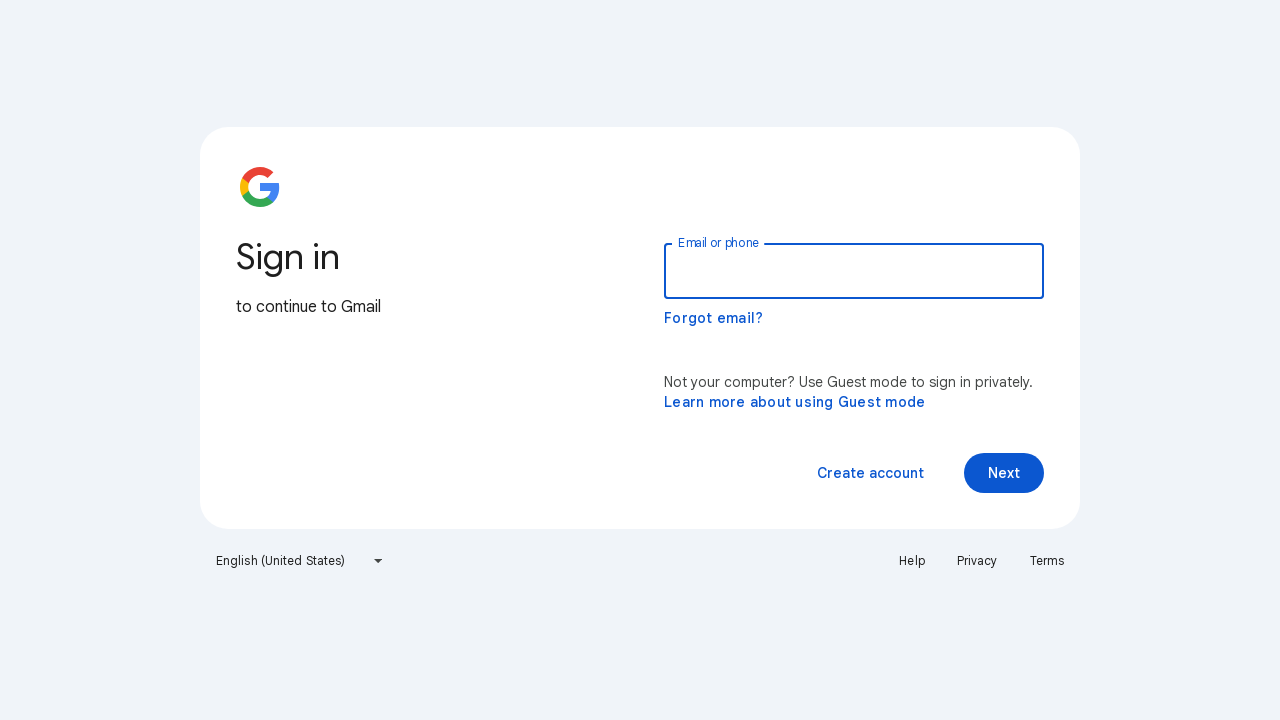

Navigated to Gmail homepage
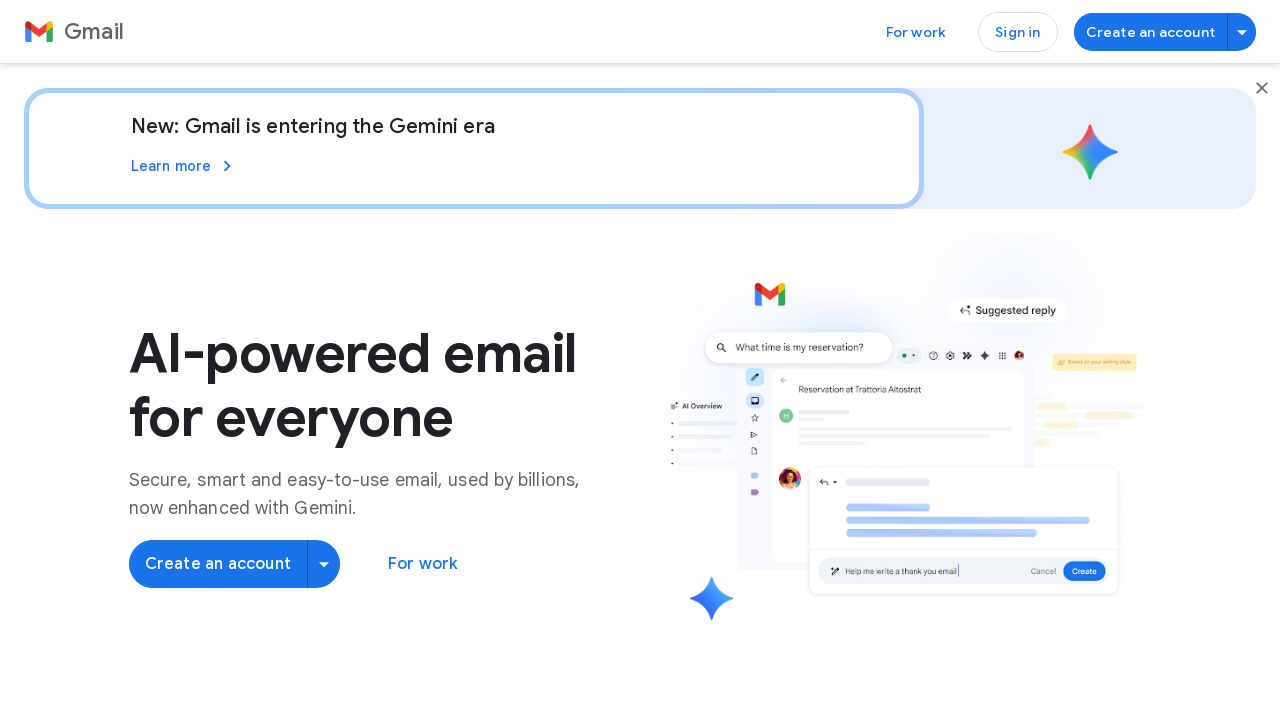

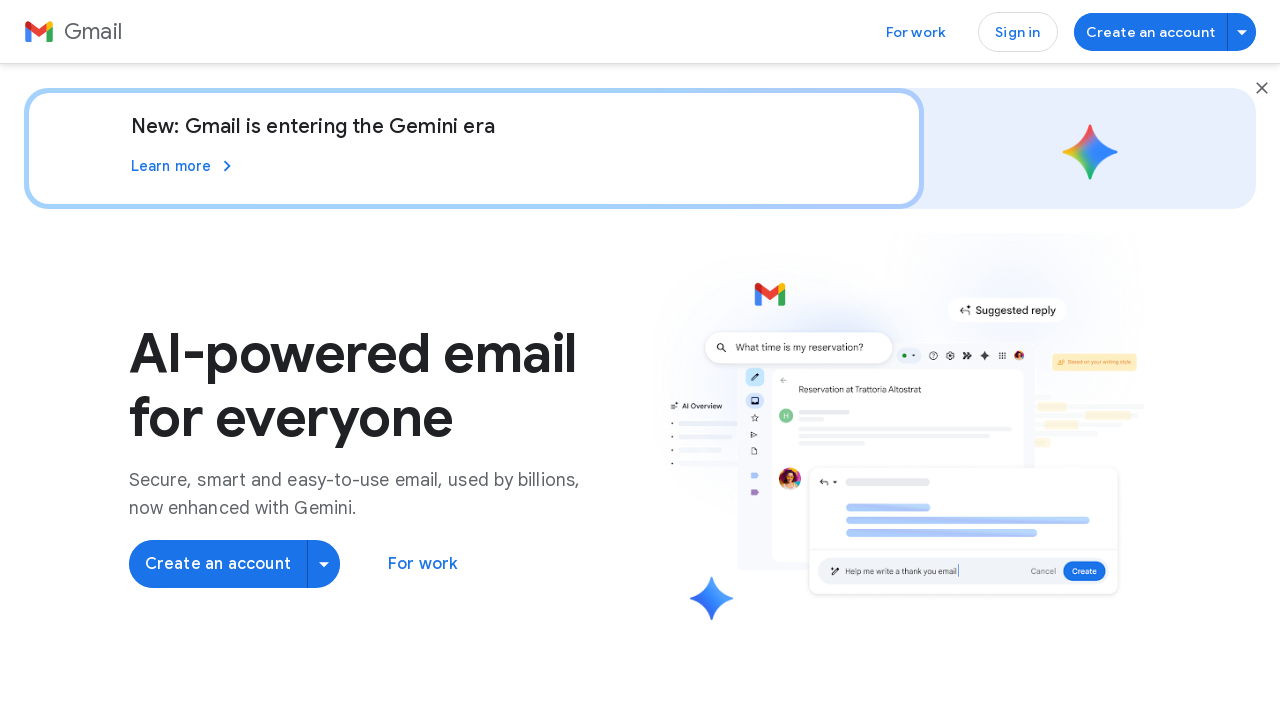